Tests hover functionality by navigating to Hovers page and hovering over each figure image

Starting URL: https://practice.cydeo.com

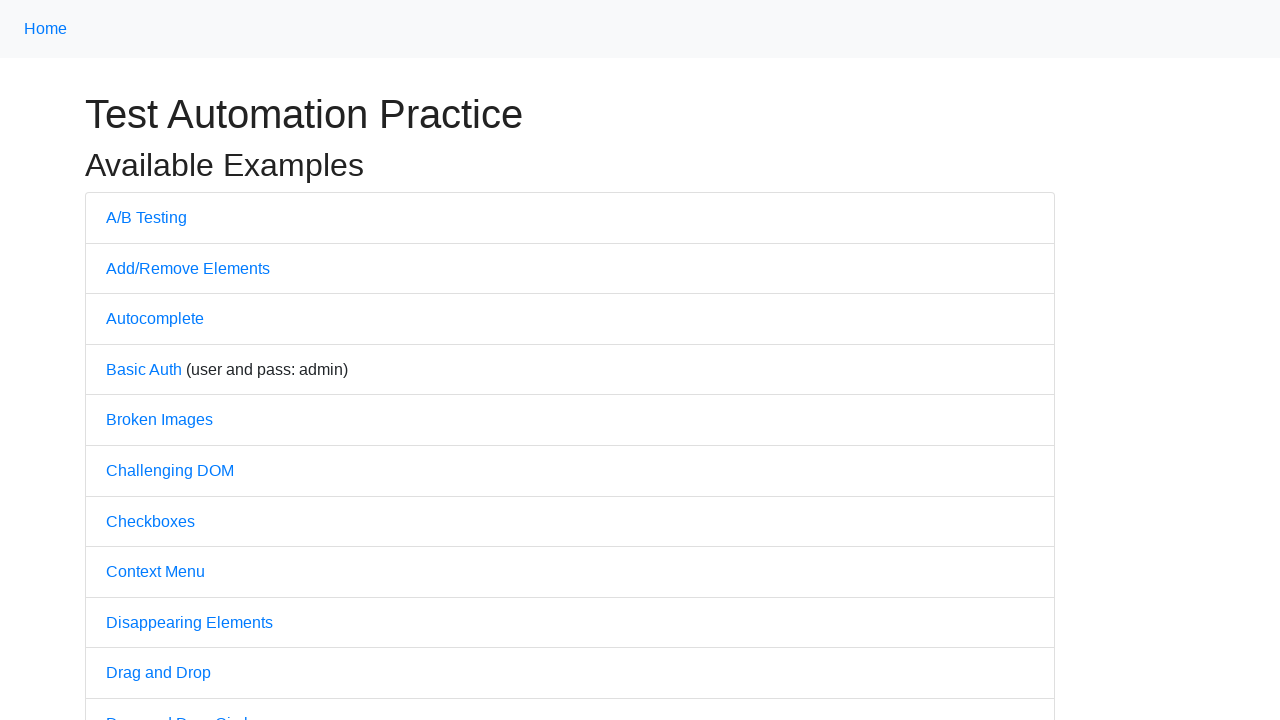

Clicked on Hovers link to navigate to Hovers page at (132, 360) on text='Hovers'
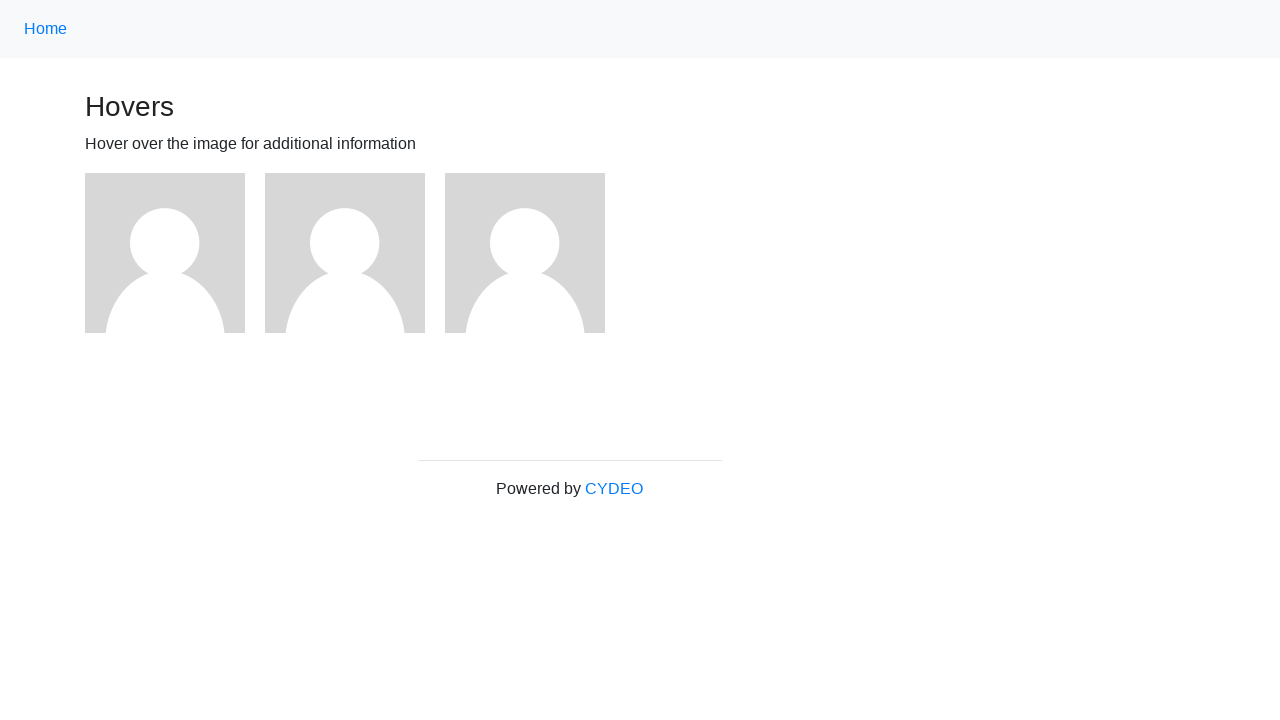

Located all figure images on the Hovers page
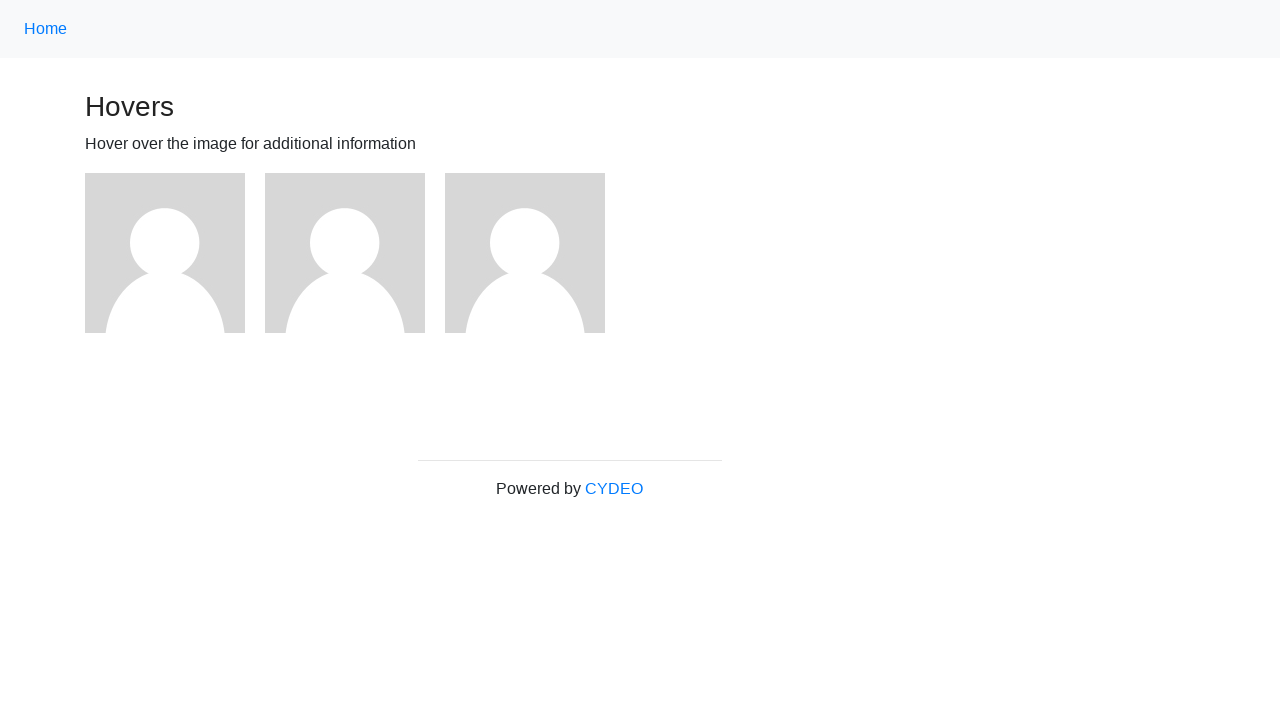

Retrieved count of figure images: 3
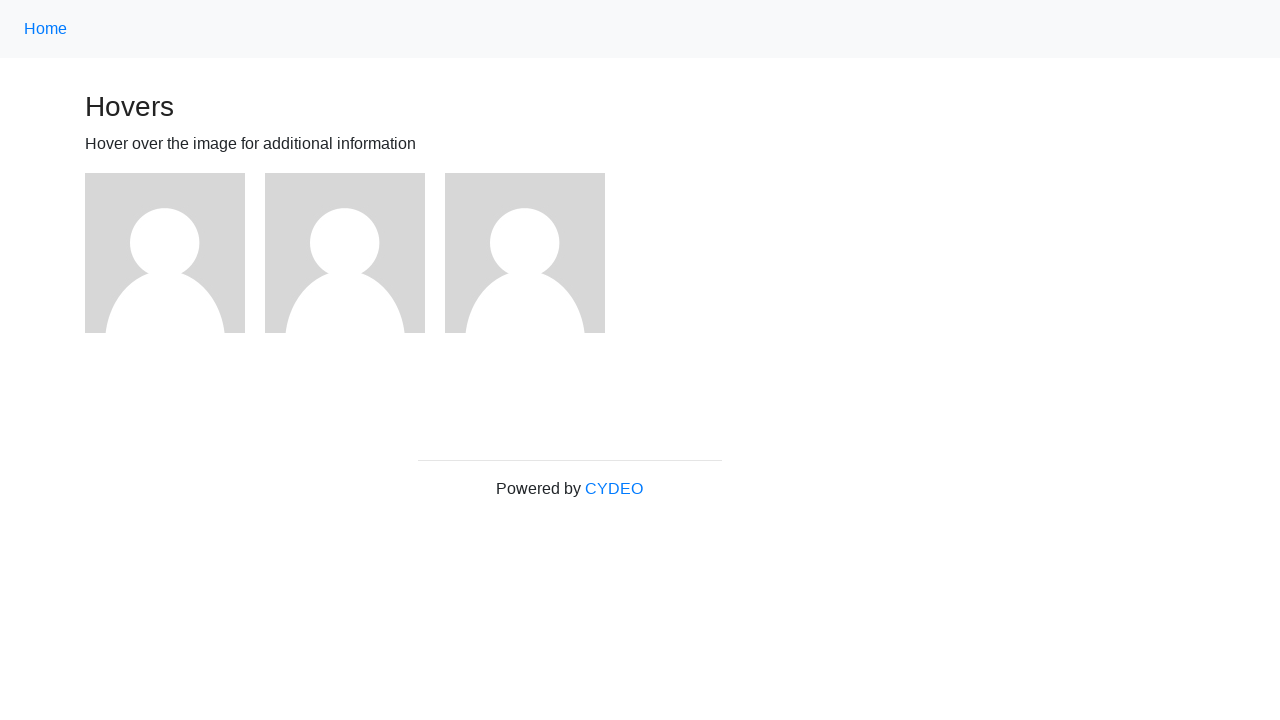

Hovered over figure image 1 of 3 at (165, 253) on #content .figure img >> nth=0
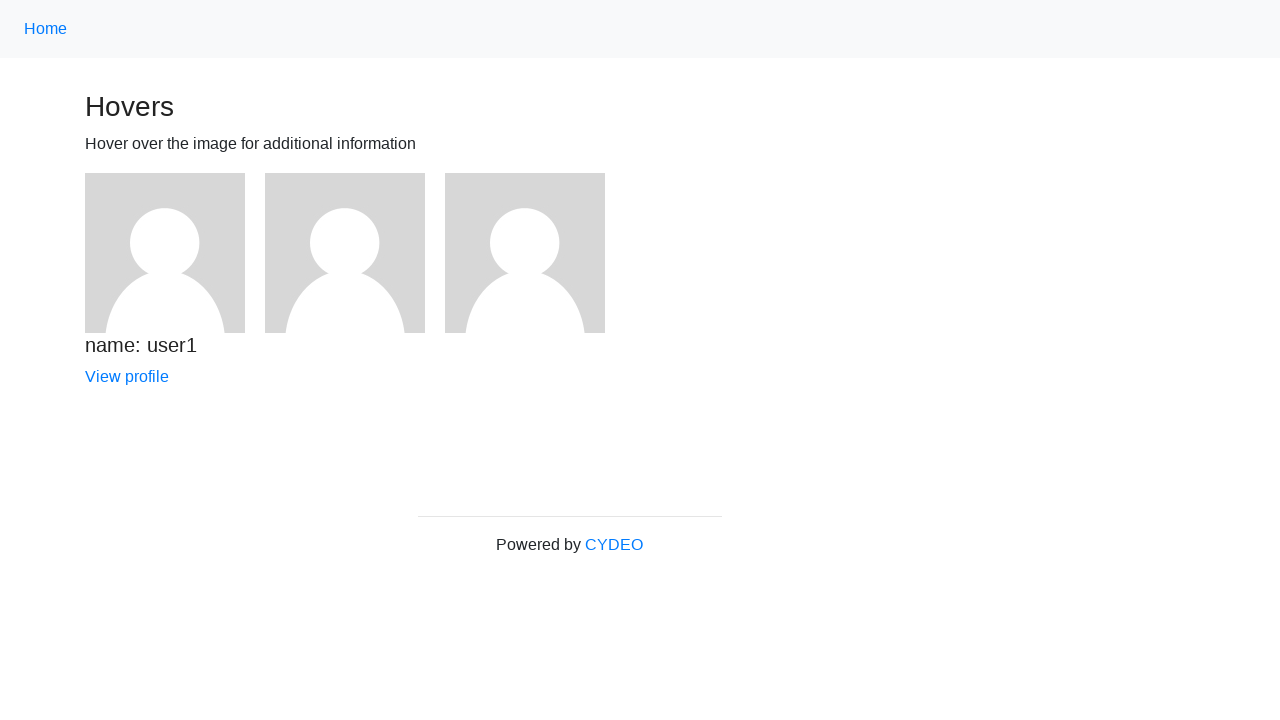

Hovered over figure image 2 of 3 at (345, 253) on #content .figure img >> nth=1
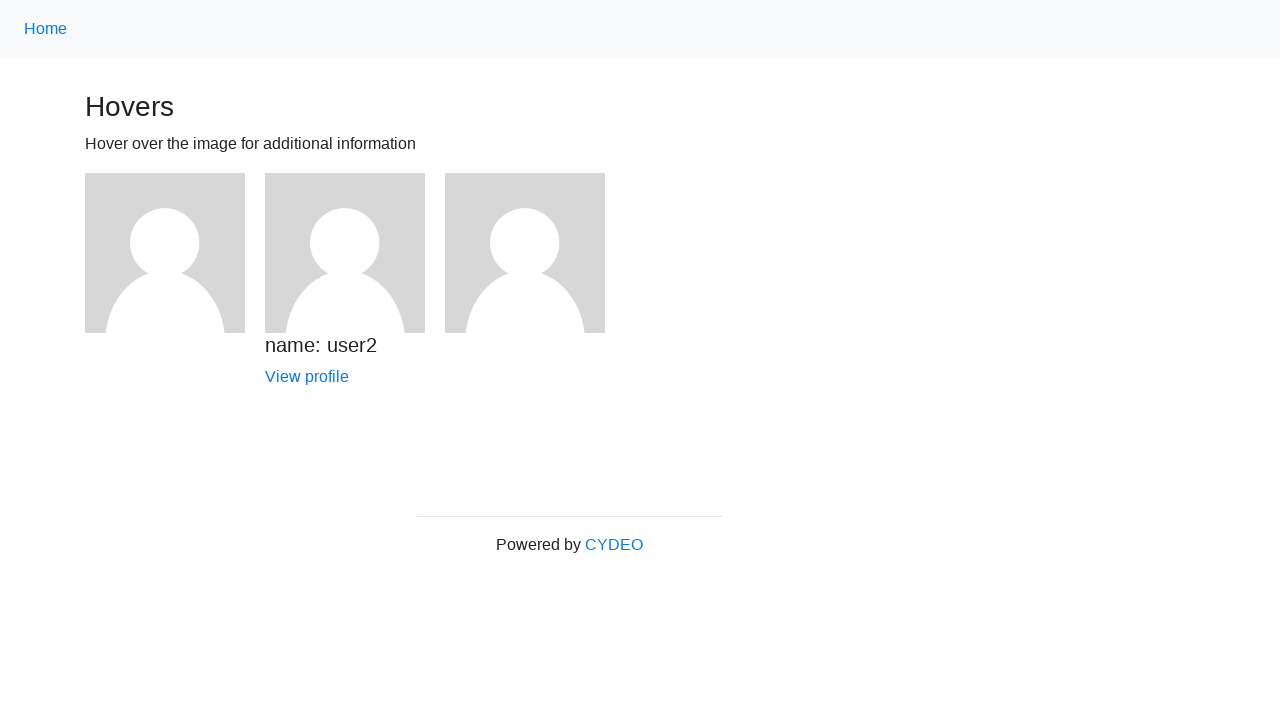

Hovered over figure image 3 of 3 at (525, 253) on #content .figure img >> nth=2
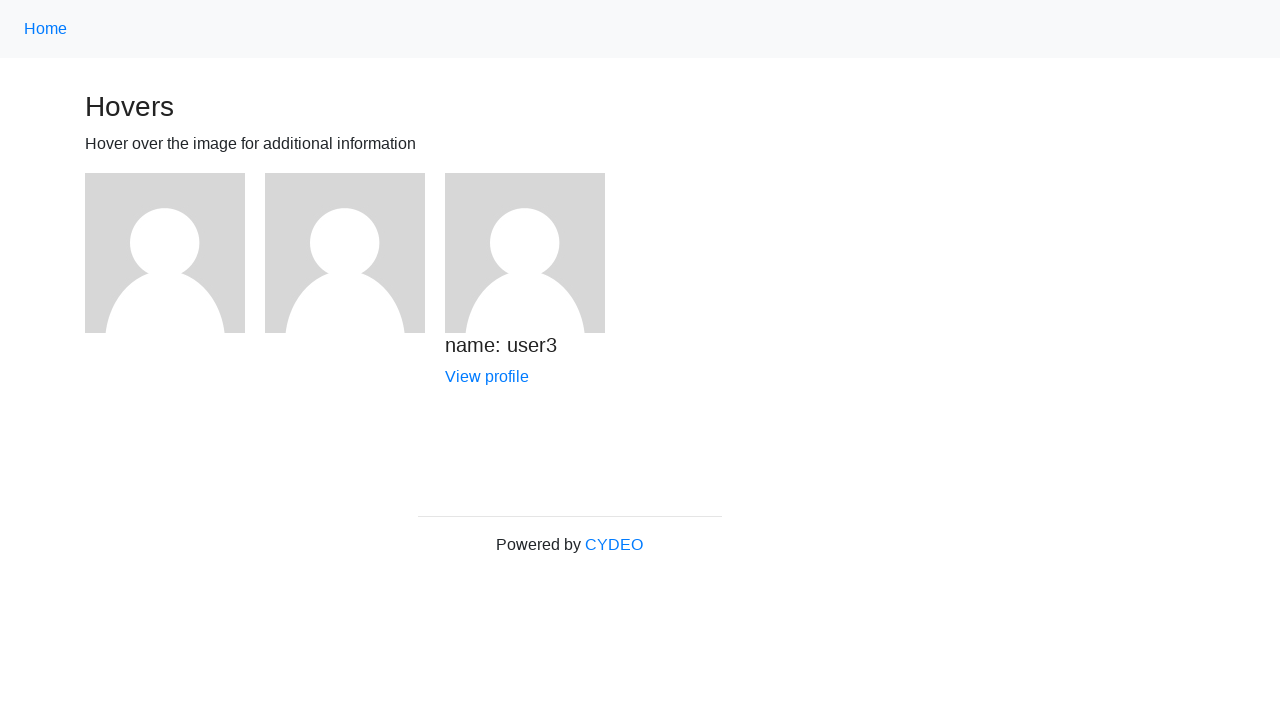

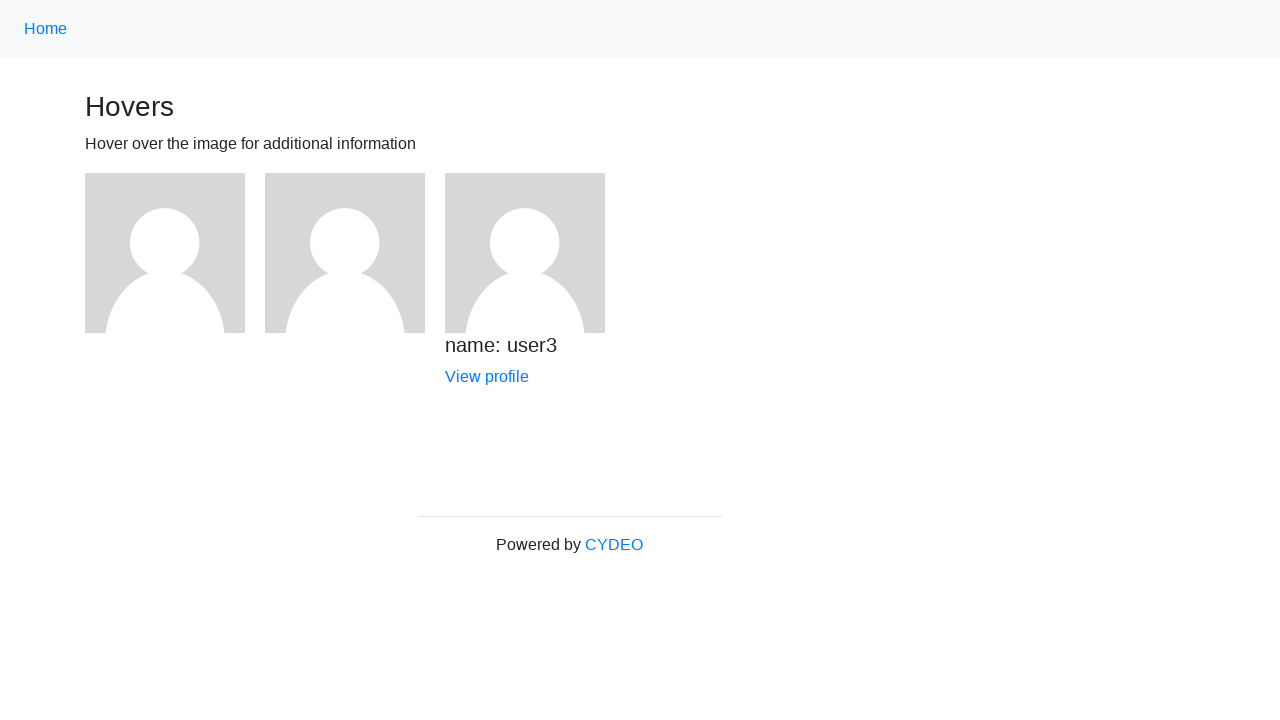